Tests checkbox functionality by clicking each checkbox and verifying it becomes checked

Starting URL: https://rahulshettyacademy.com/AutomationPractice/

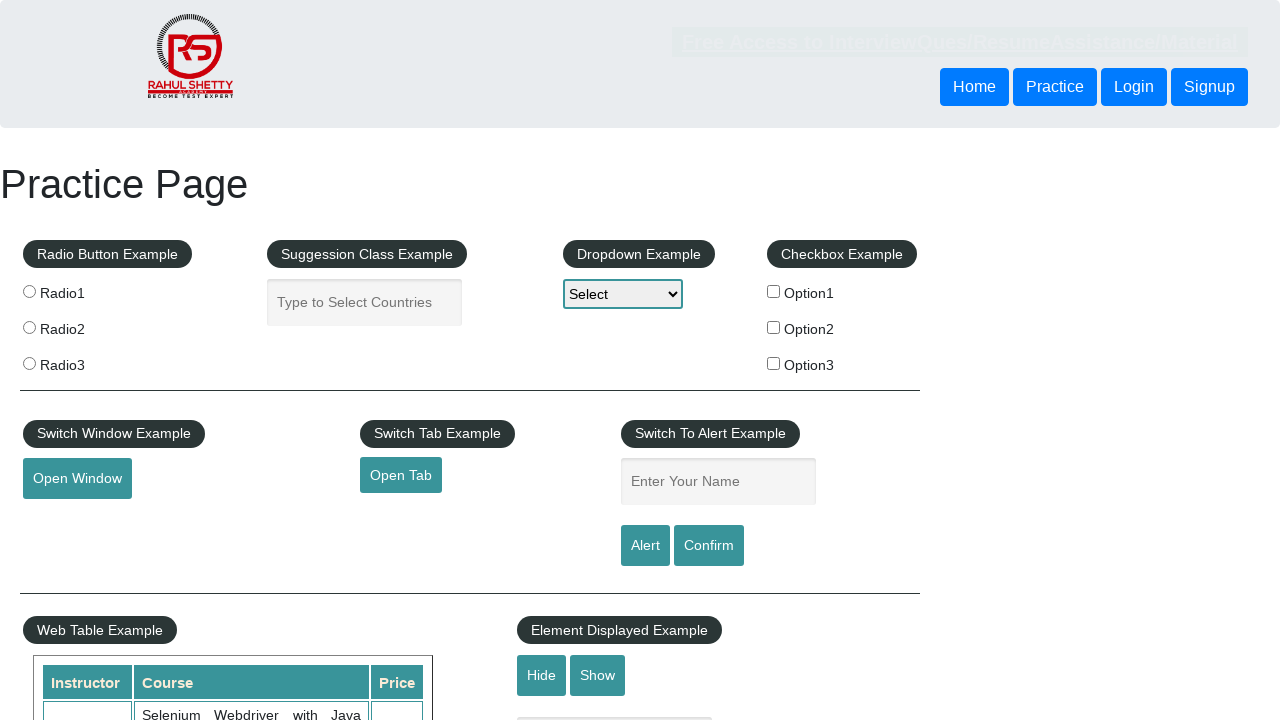

Navigated to AutomationPractice page
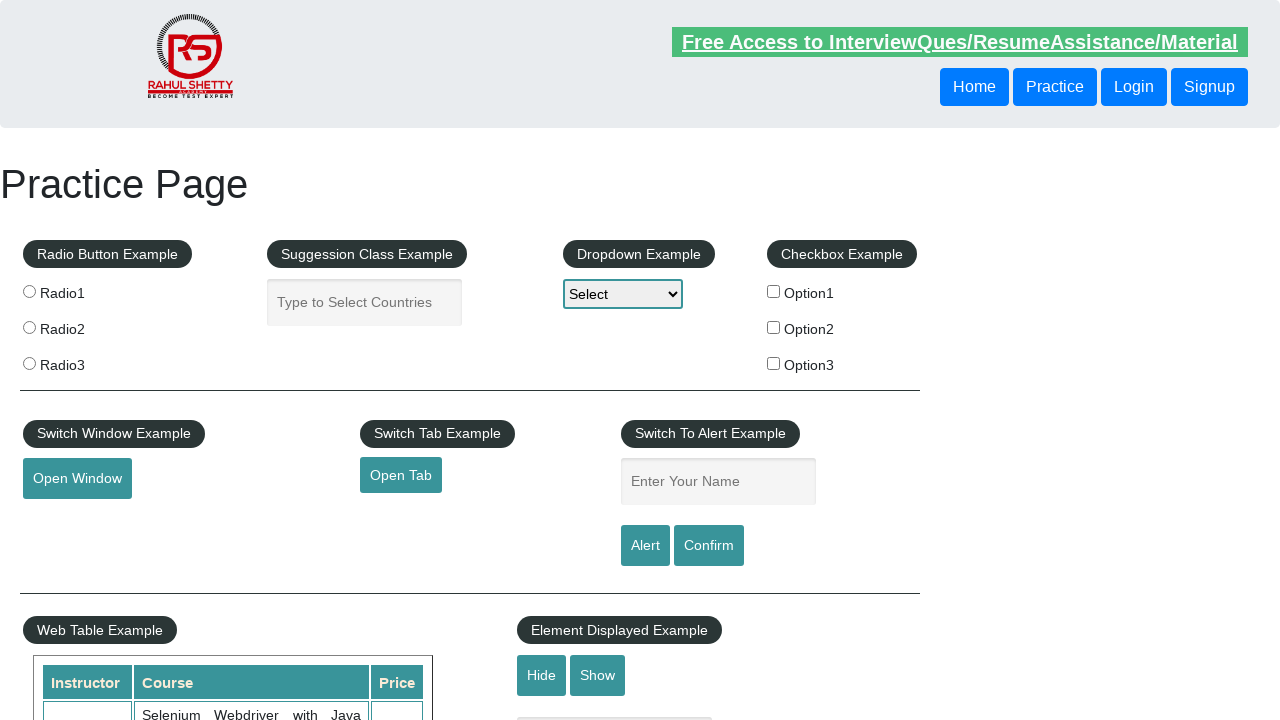

Located all checkboxes on the page
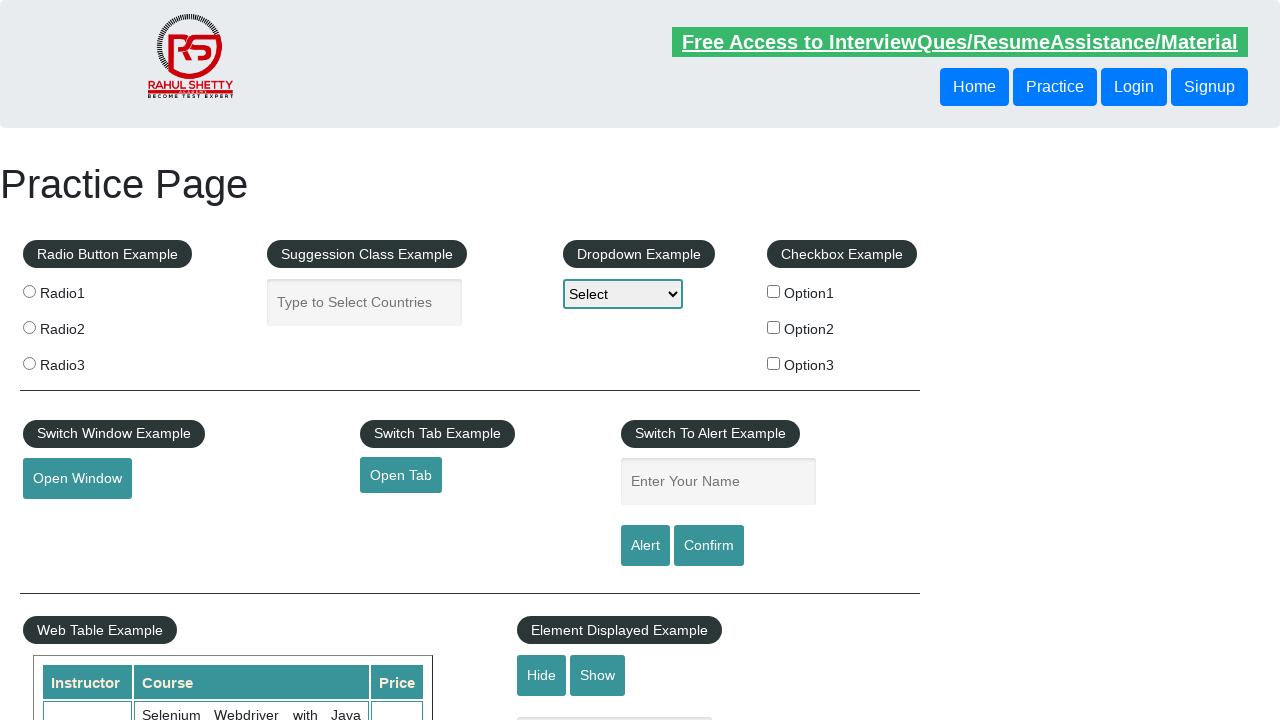

Found 3 checkboxes
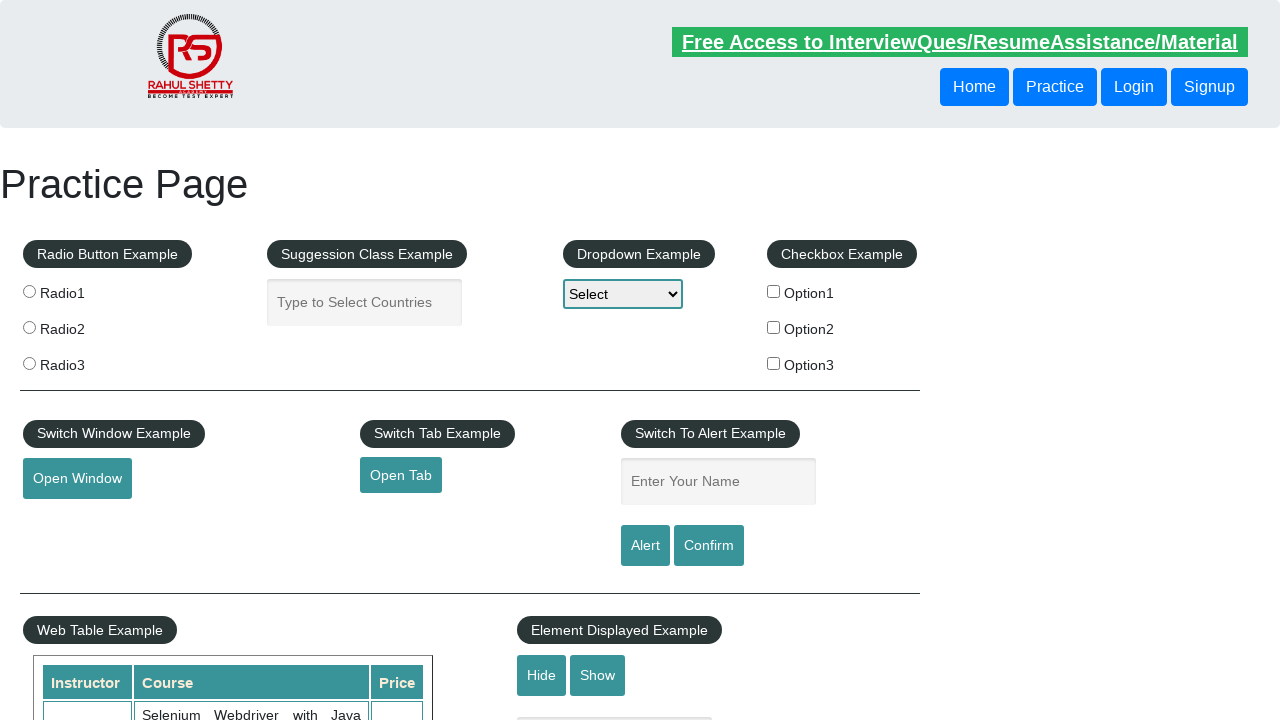

Clicked checkbox 0 at (774, 291) on input[type="checkbox"] >> nth=0
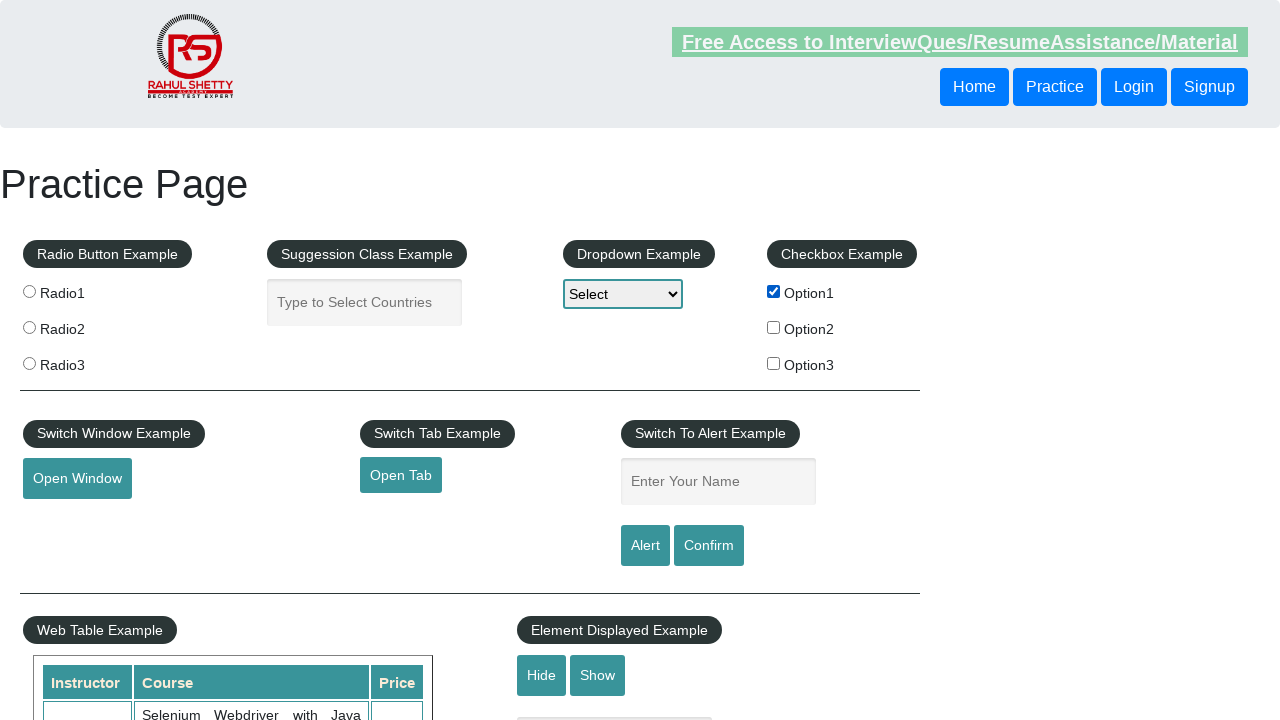

Verified checkbox 0 is checked
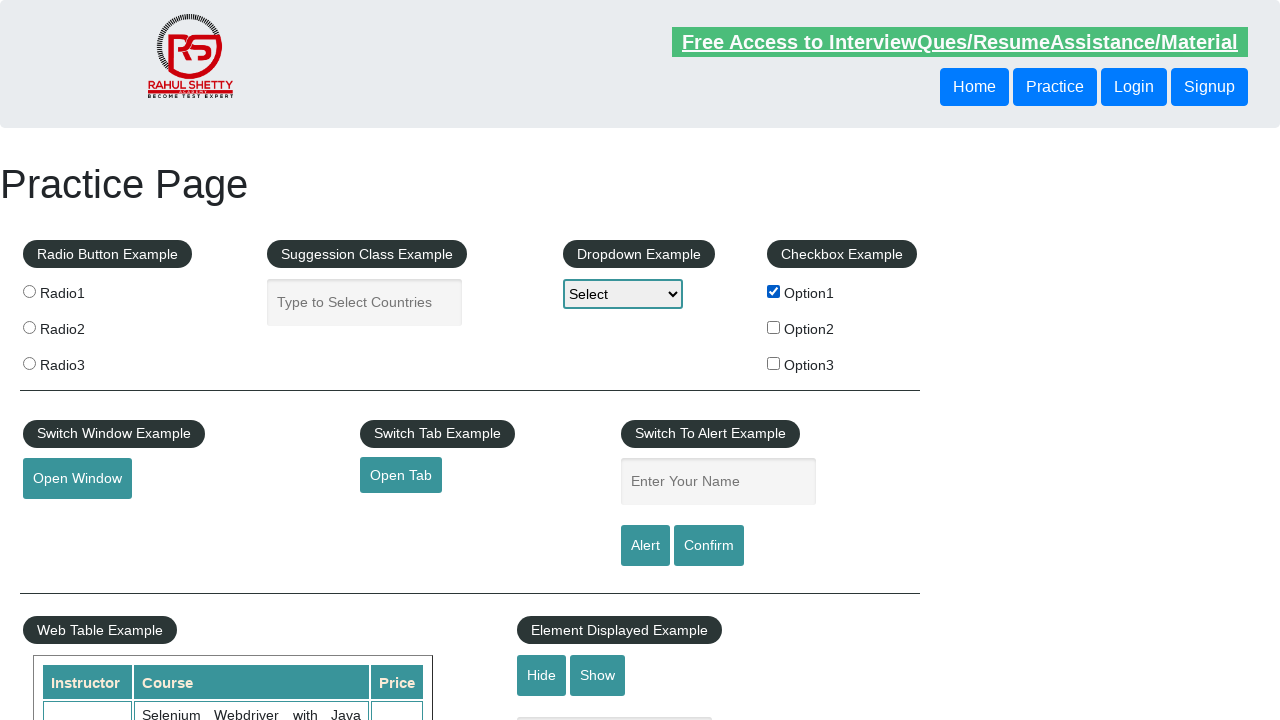

Clicked checkbox 1 at (774, 327) on input[type="checkbox"] >> nth=1
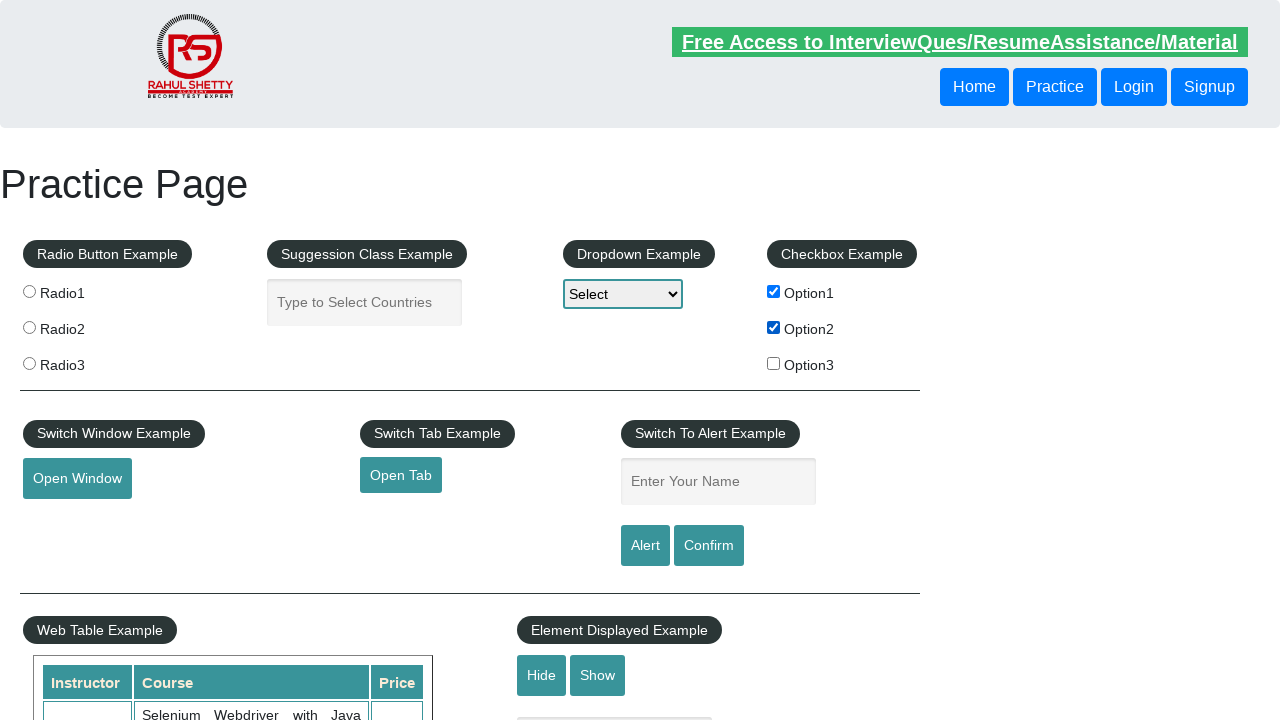

Verified checkbox 1 is checked
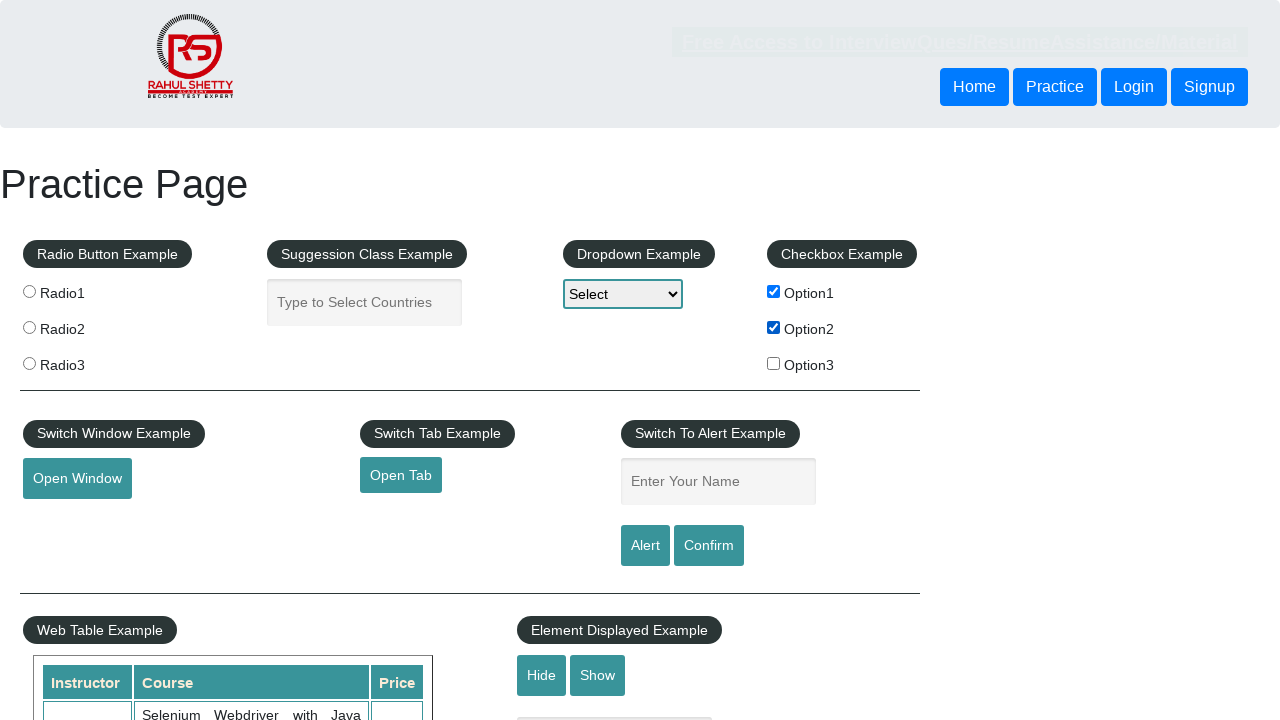

Clicked checkbox 2 at (774, 363) on input[type="checkbox"] >> nth=2
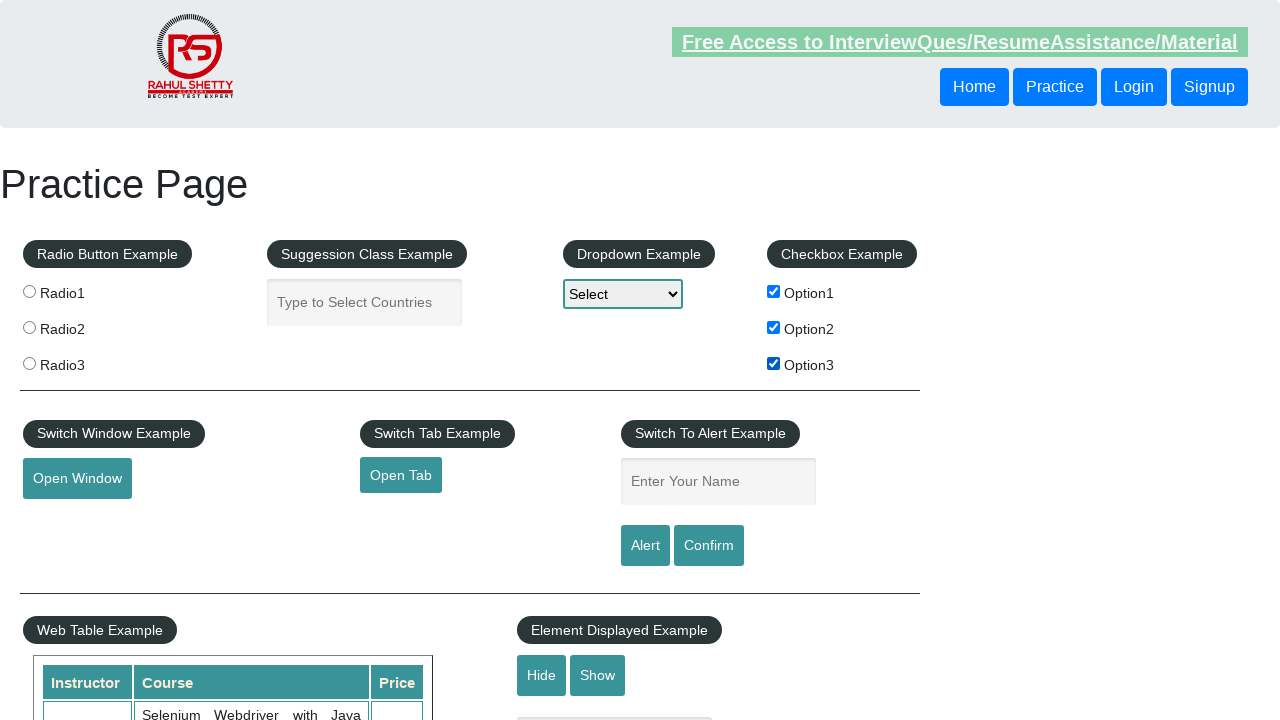

Verified checkbox 2 is checked
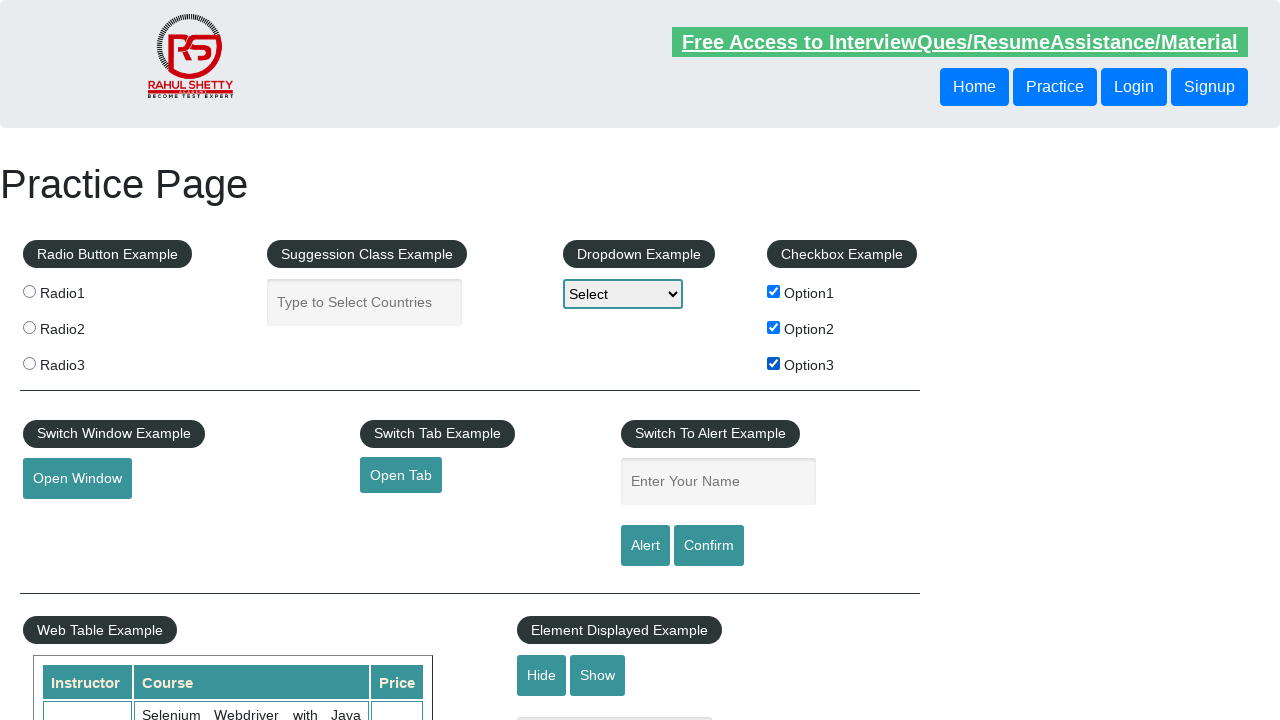

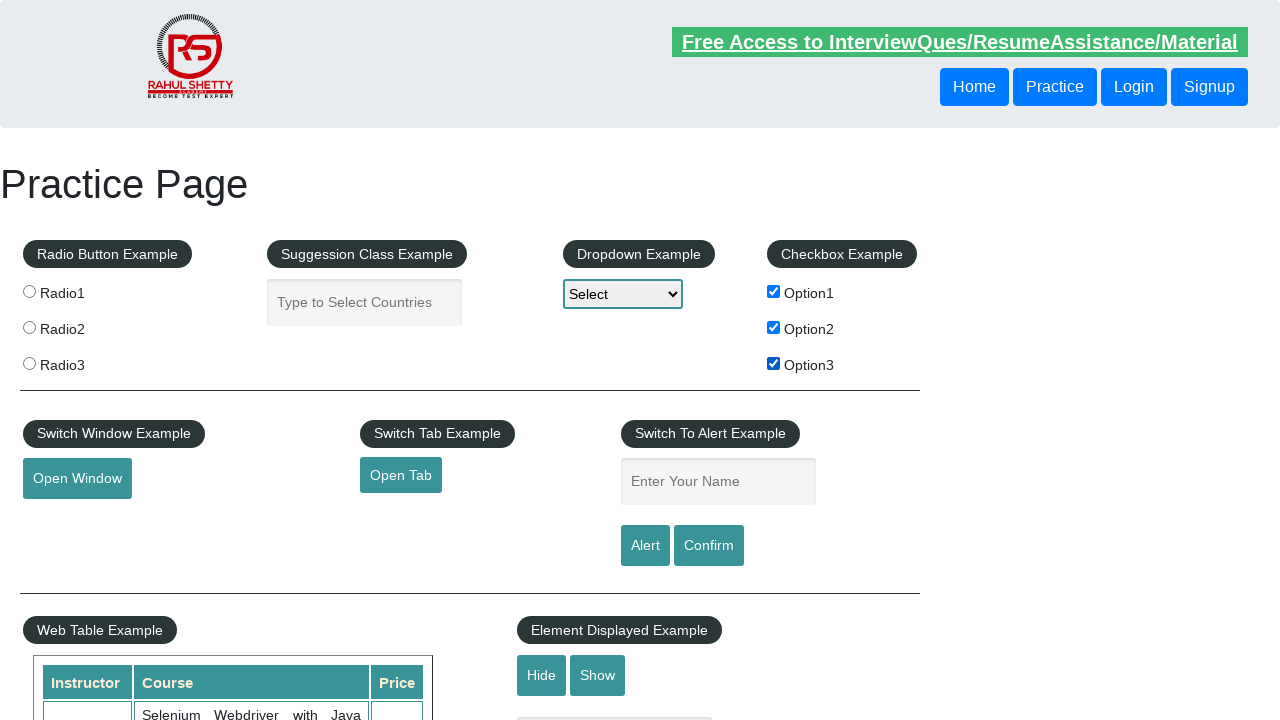